Tests radio button selection functionality by selecting a specific age group option from a list of radio buttons

Starting URL: https://syntaxprojects.com/basic-radiobutton-demo.php

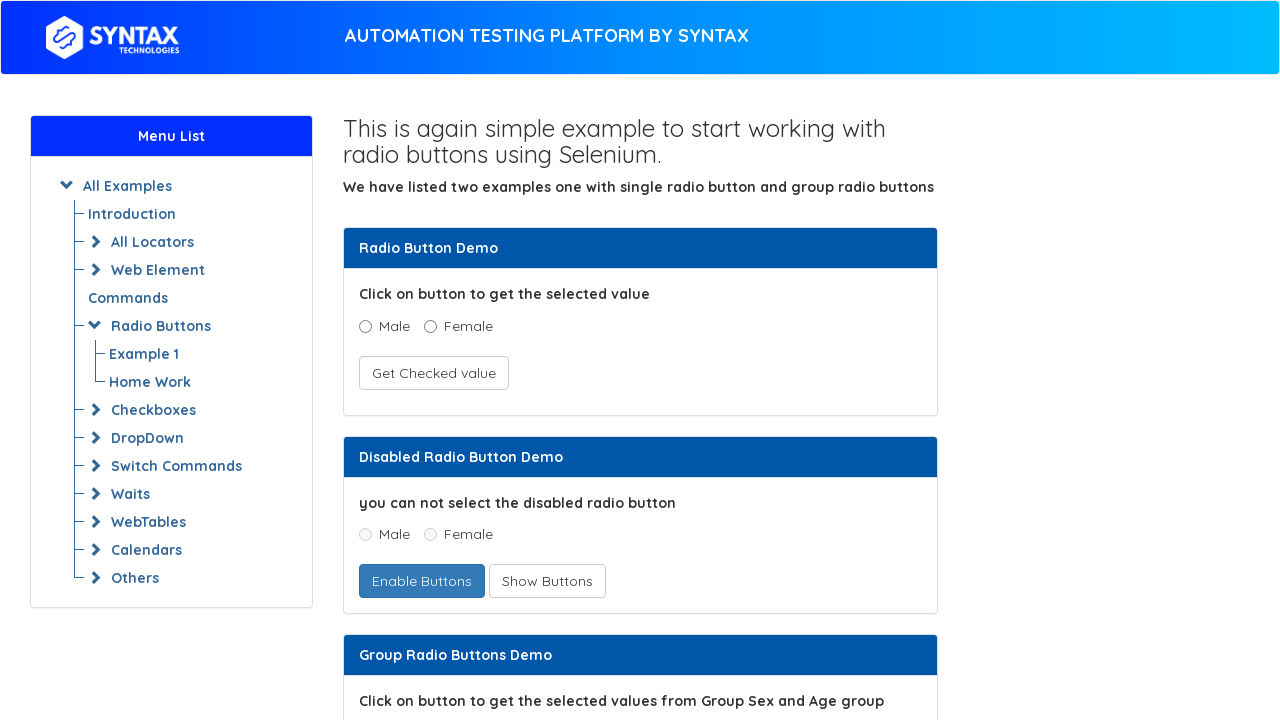

Navigated to radio button demo page
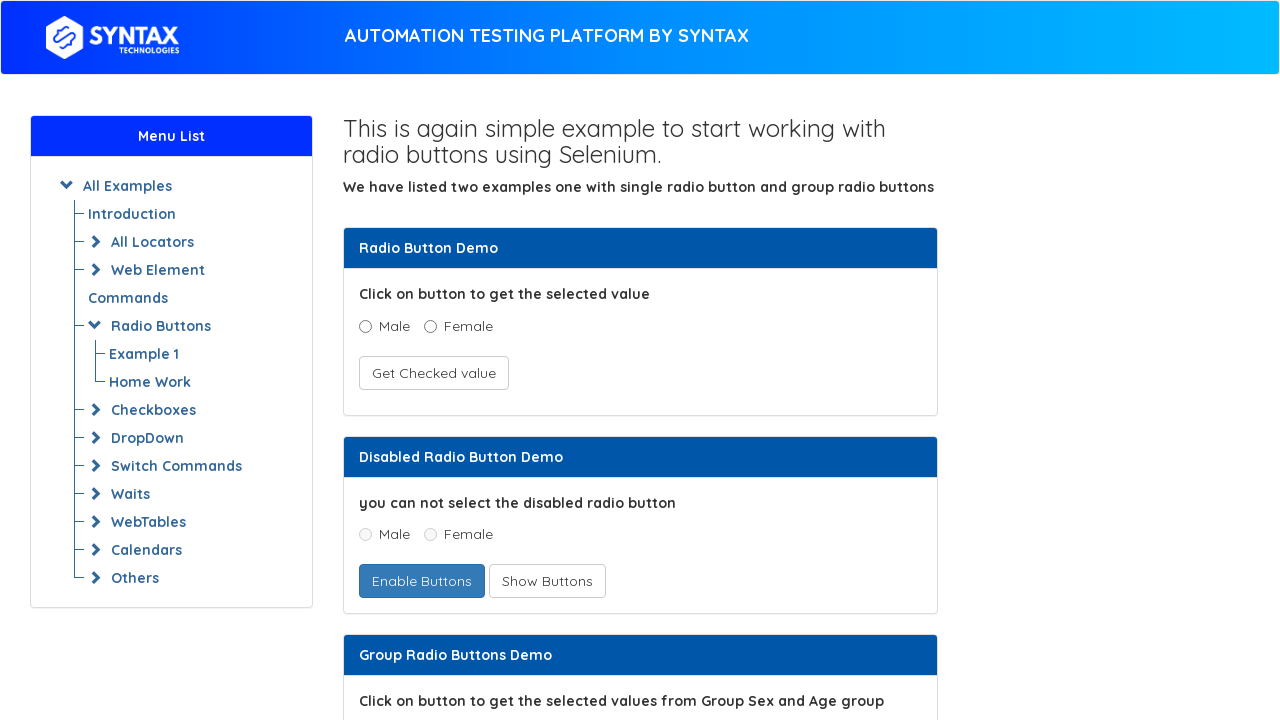

Selected age group radio button '15 - 50' at (516, 360) on input[name='ageGroup'][value='15 - 50']
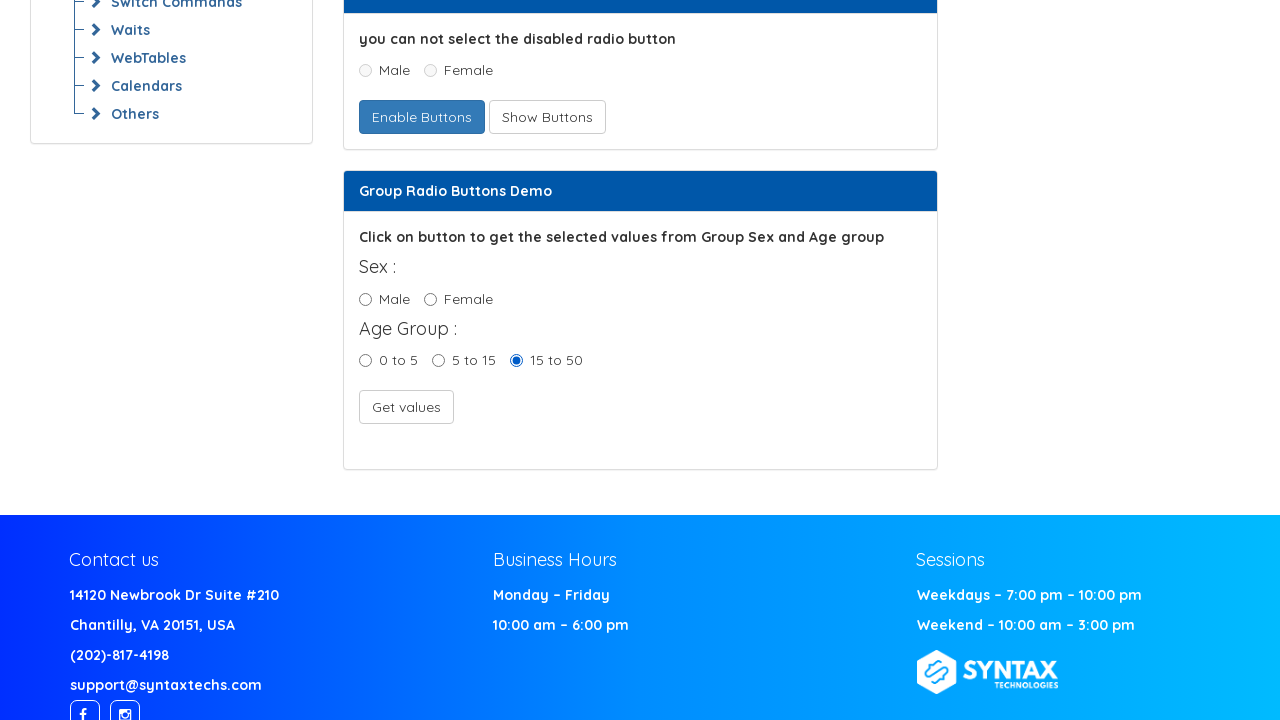

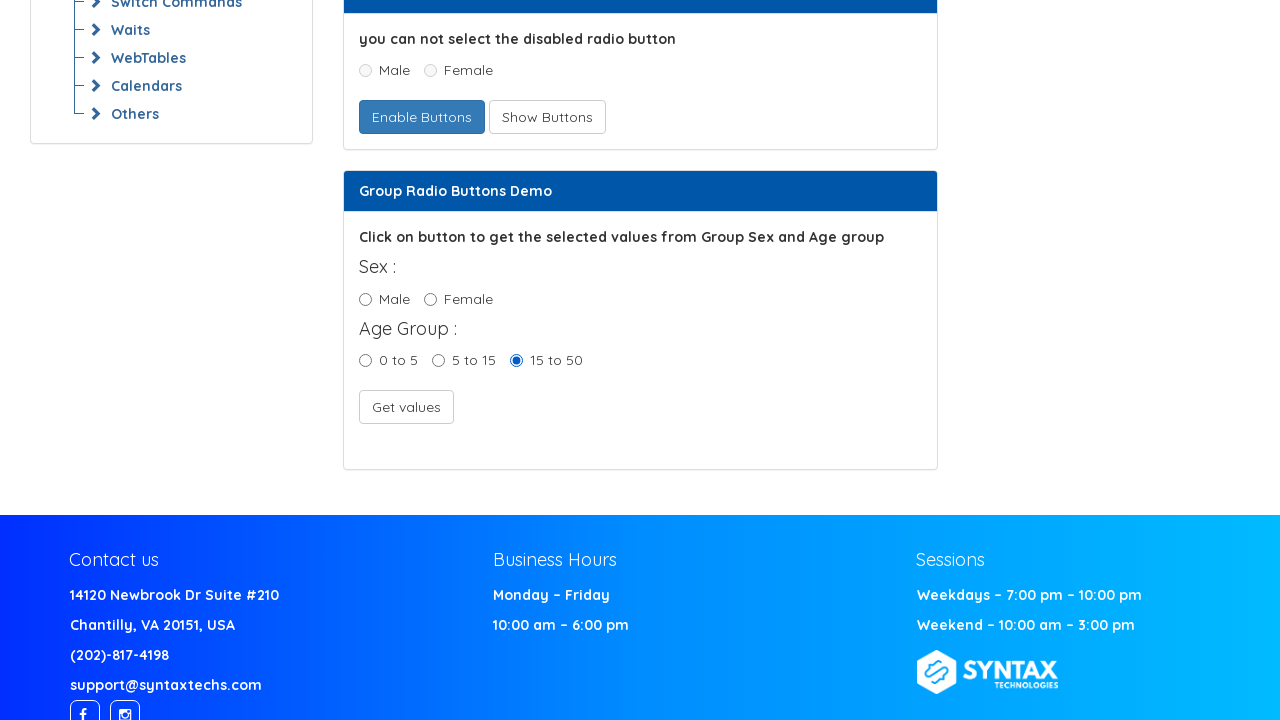